Navigates to the RedBus website and verifies the page loads successfully by waiting for the page to be ready.

Starting URL: https://www.redbus.in/

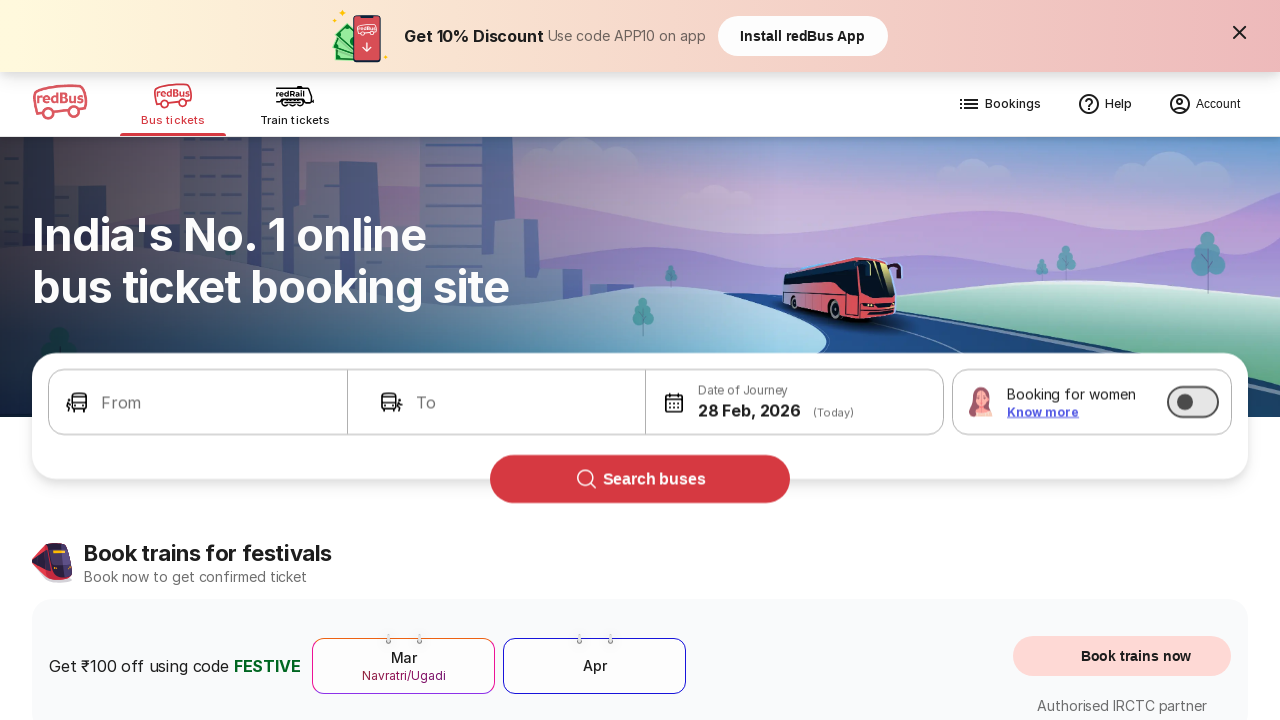

Waited for page to reach domcontentloaded state
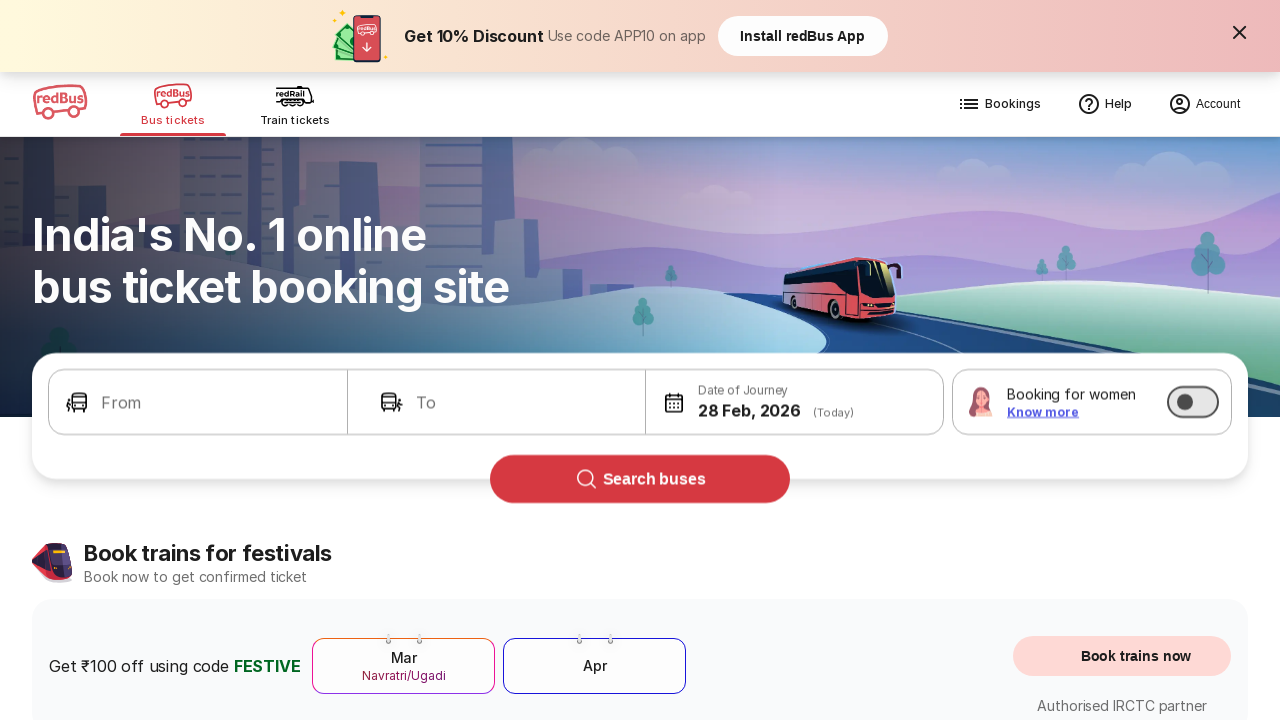

Verified body element is present on RedBus homepage
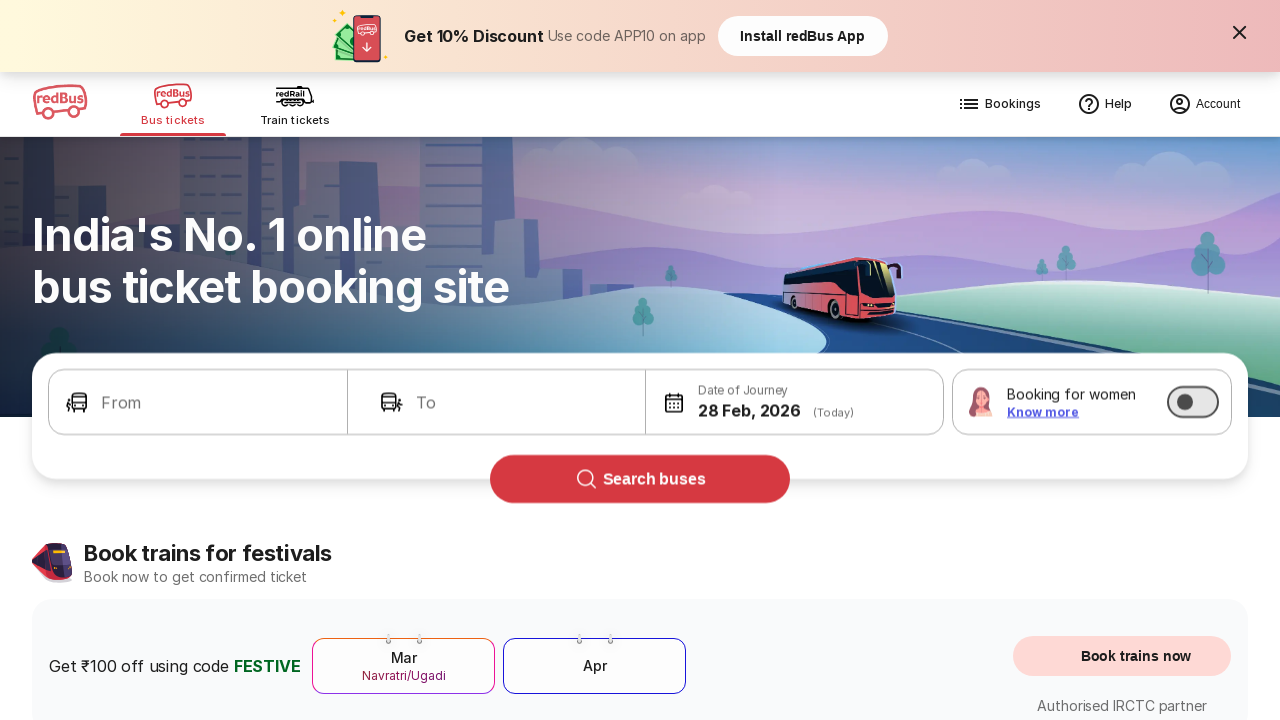

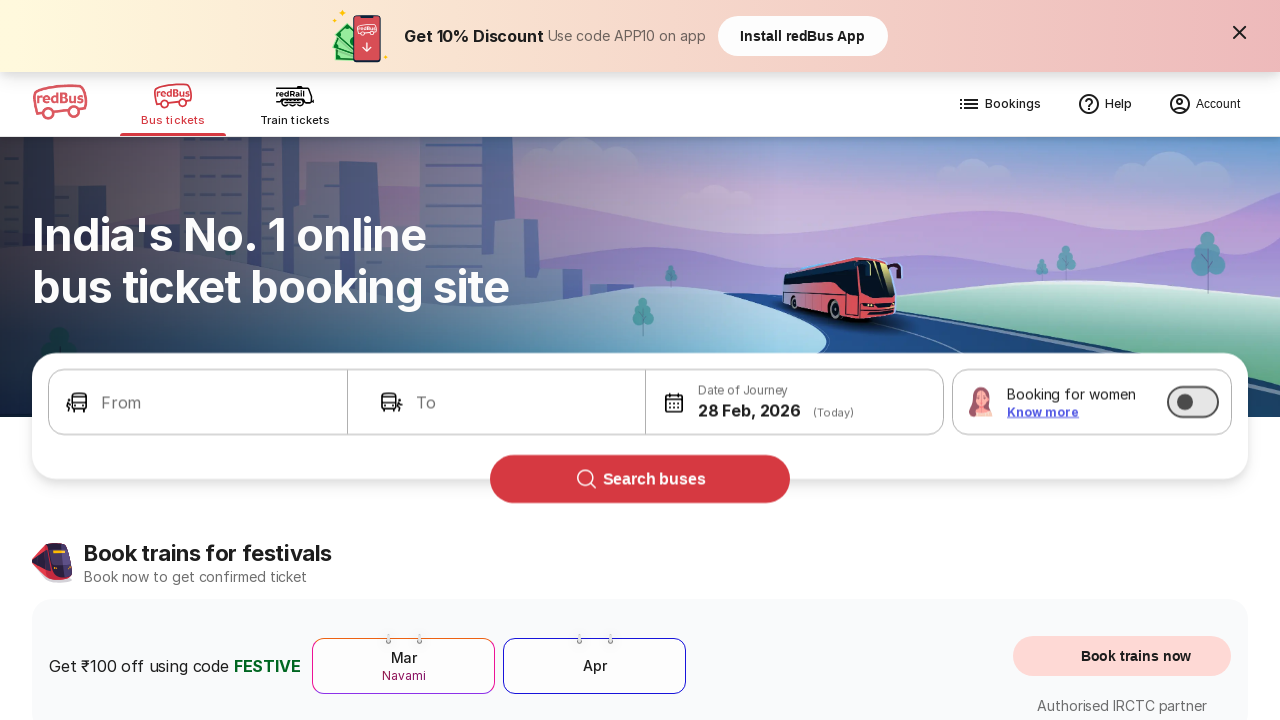